Tests handling a simple JavaScript alert by clicking a button to trigger it and accepting the alert dialog

Starting URL: https://the-internet.herokuapp.com/javascript_alerts

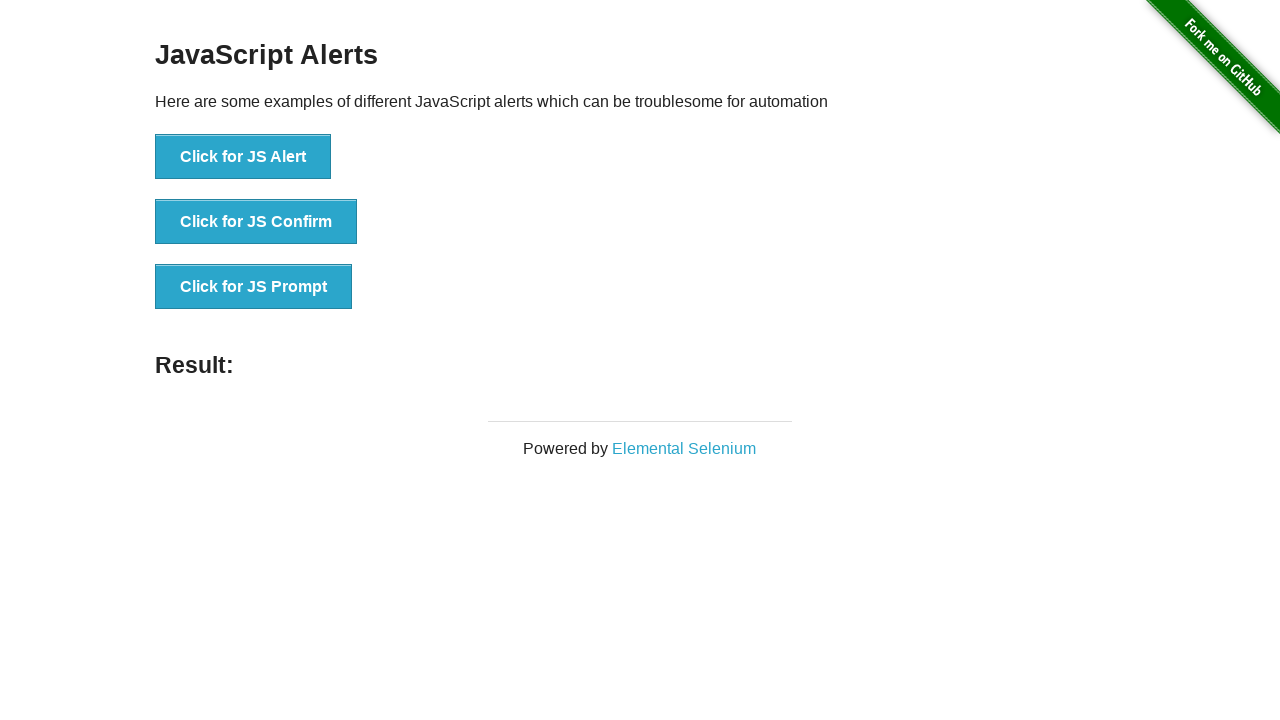

Set up dialog handler to accept JS alerts
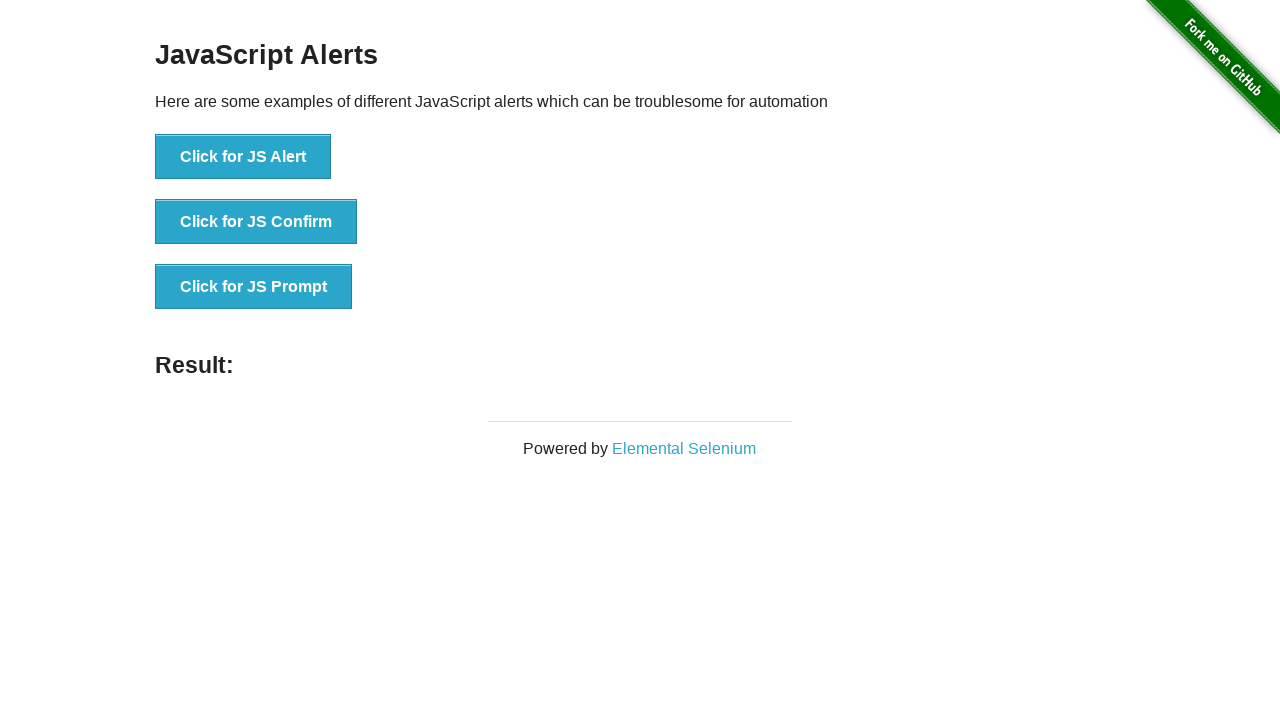

Clicked button to trigger simple JS alert at (243, 157) on text=Click for JS Alert
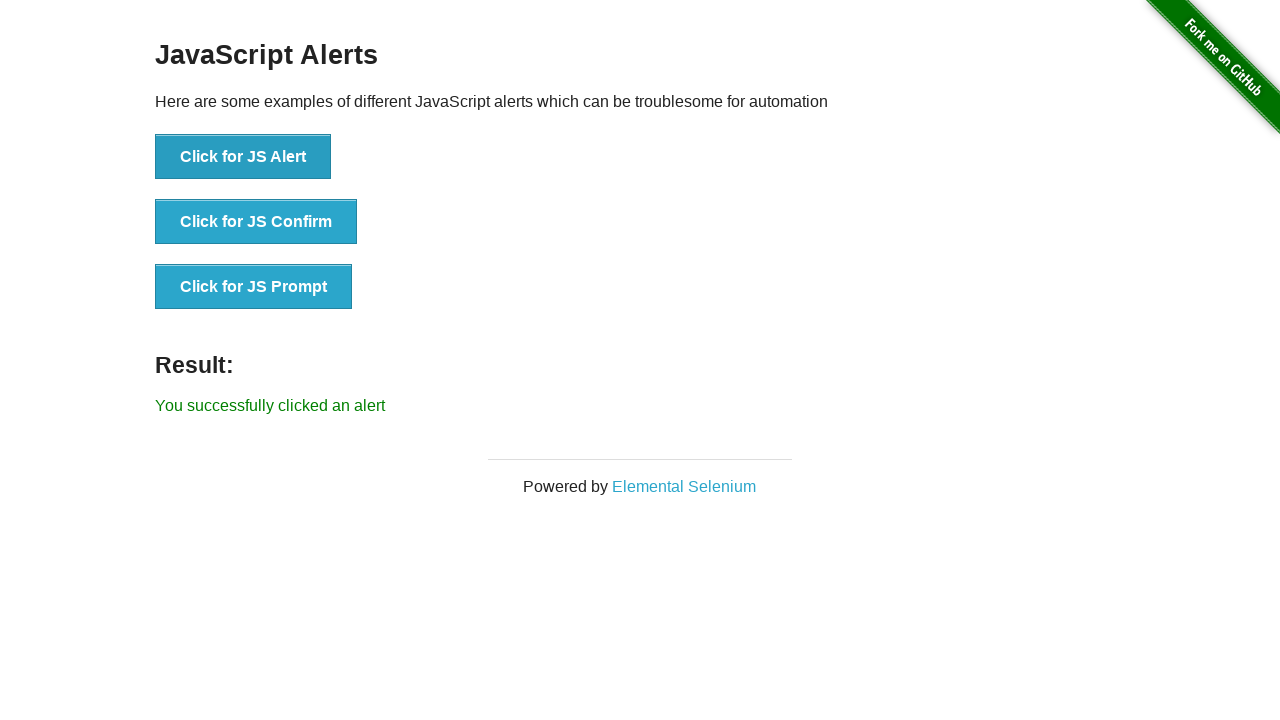

Alert was accepted and result message appeared
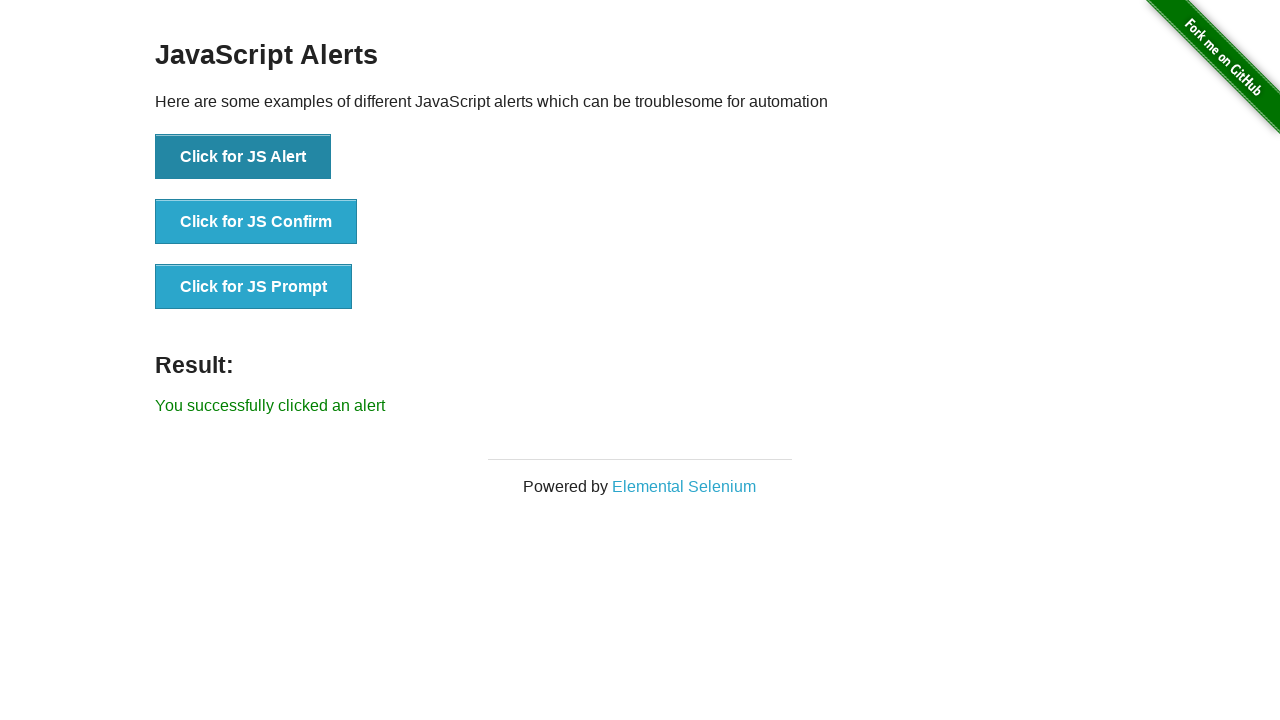

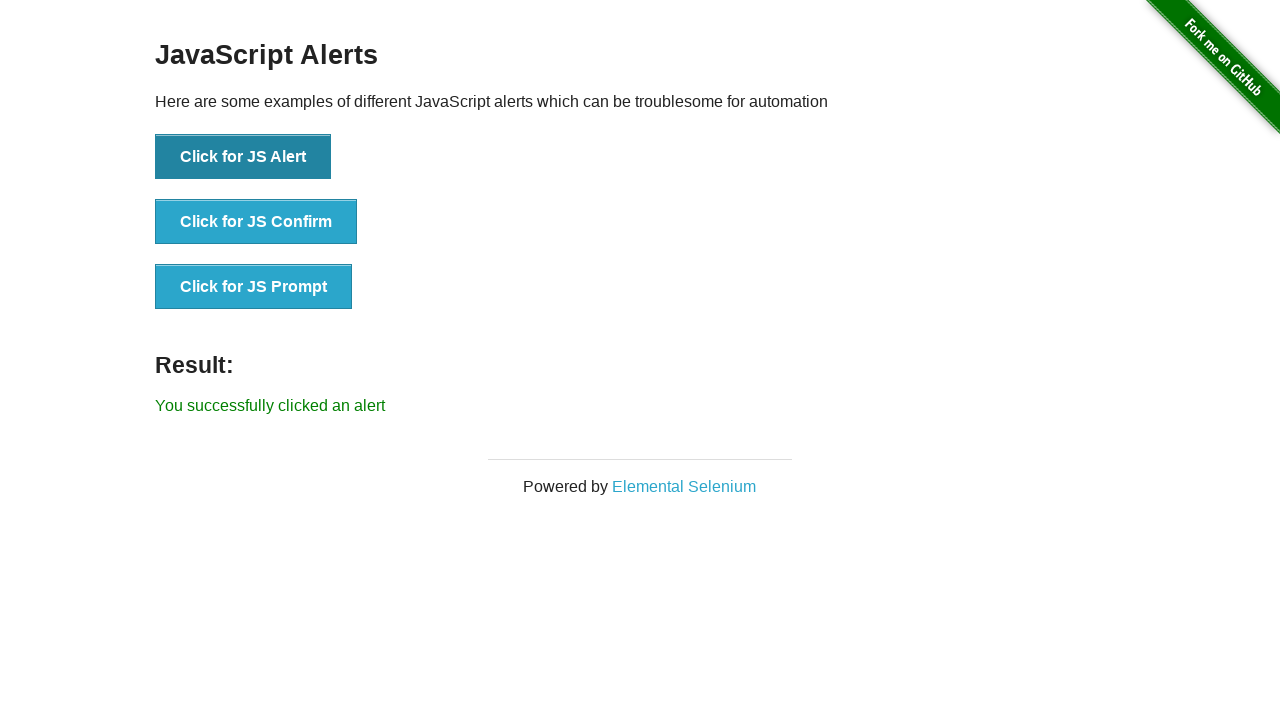